Tests an e-commerce workflow by adding specific items to cart, proceeding to checkout, and applying a promo code

Starting URL: https://rahulshettyacademy.com/seleniumPractise/#/

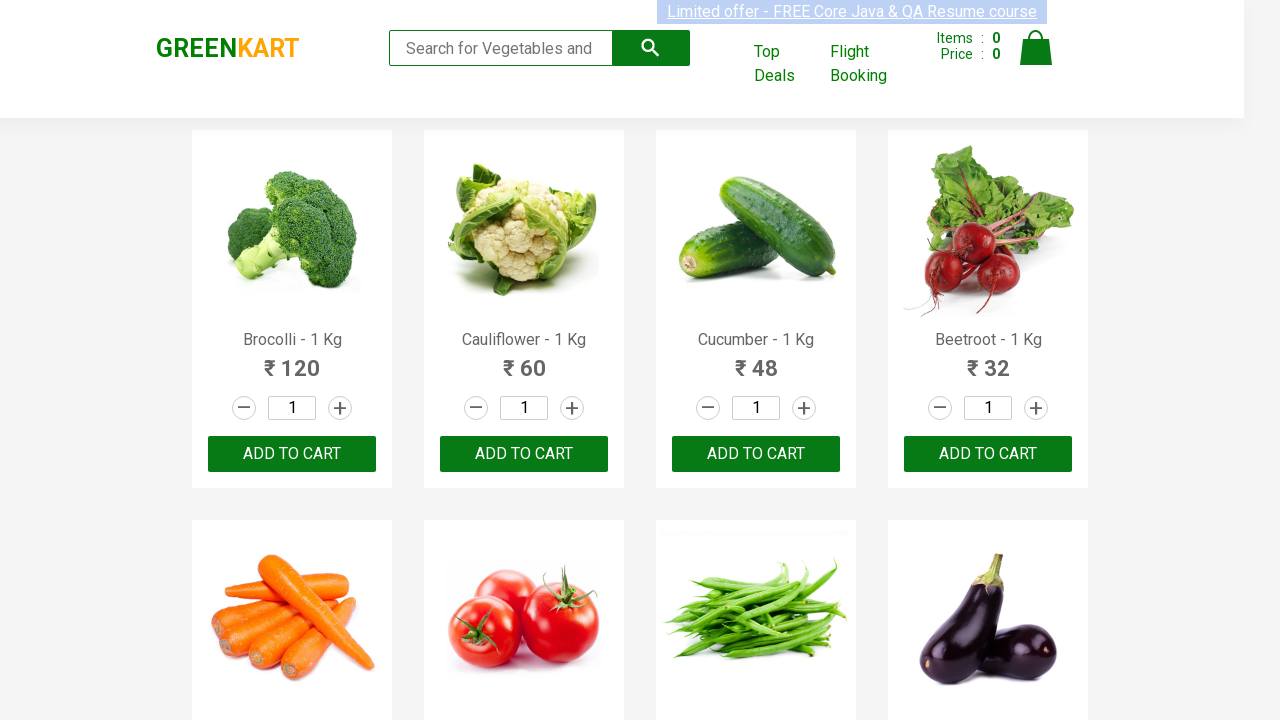

Retrieved all product names from the page
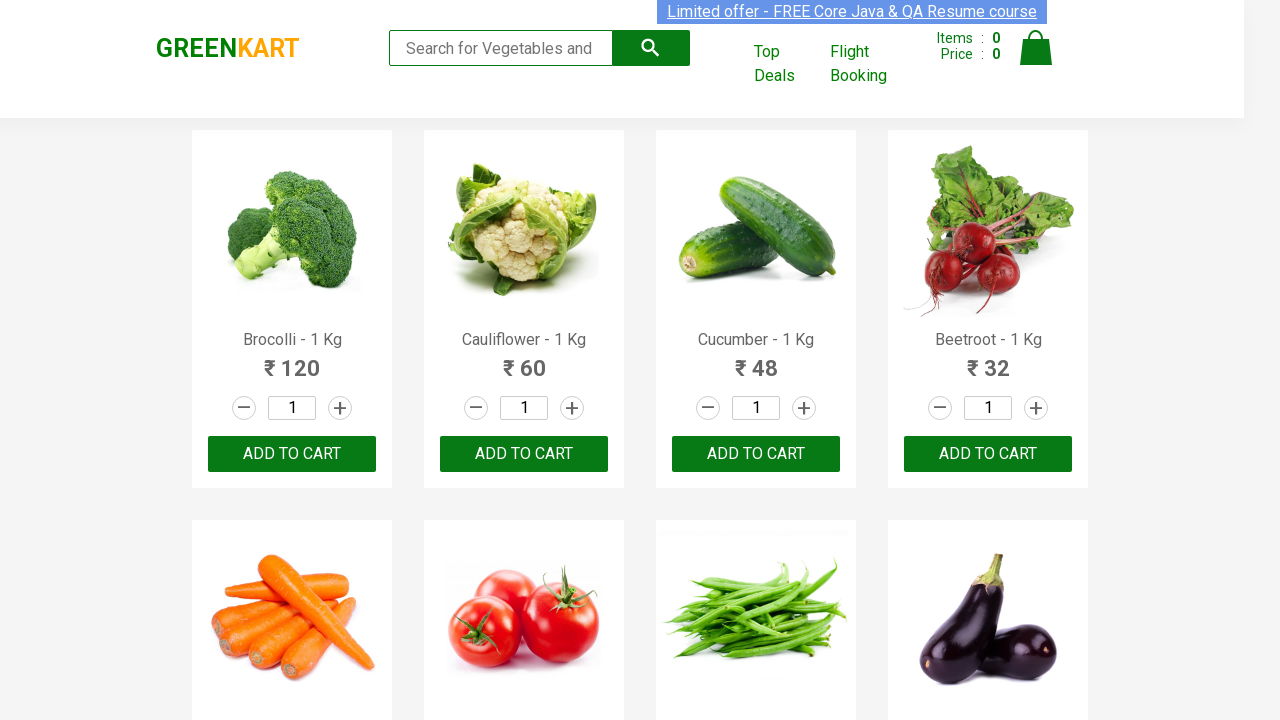

Added 'Cucumber' to cart at (756, 454) on xpath=//button[text()='ADD TO CART'] >> nth=2
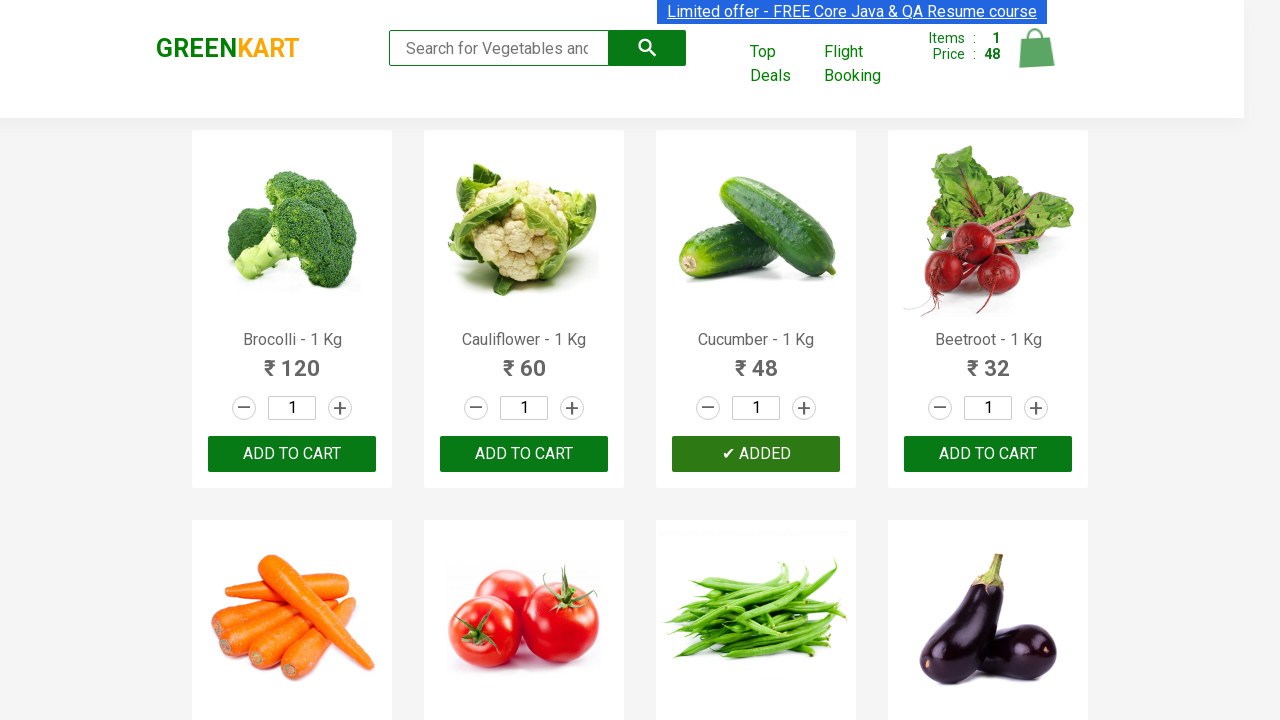

Added 'Beetroot' to cart at (292, 360) on xpath=//button[text()='ADD TO CART'] >> nth=3
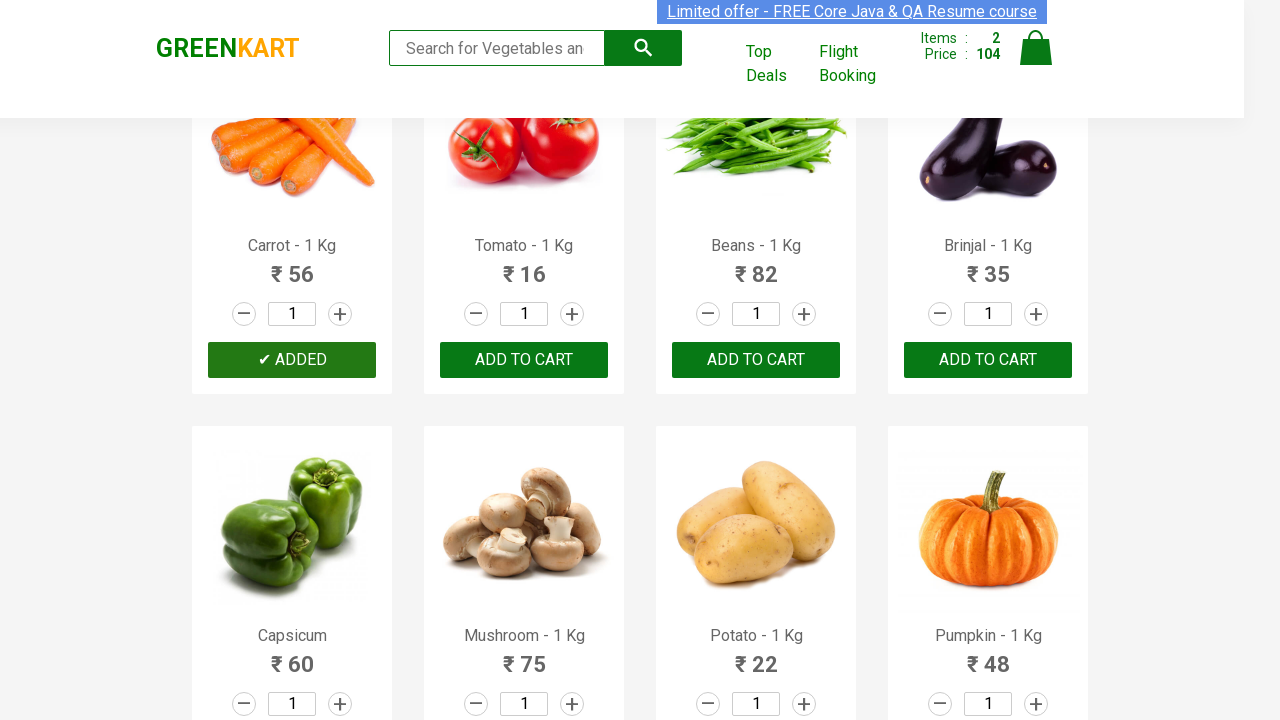

Clicked on cart icon at (1036, 48) on xpath=//img[@alt='Cart']
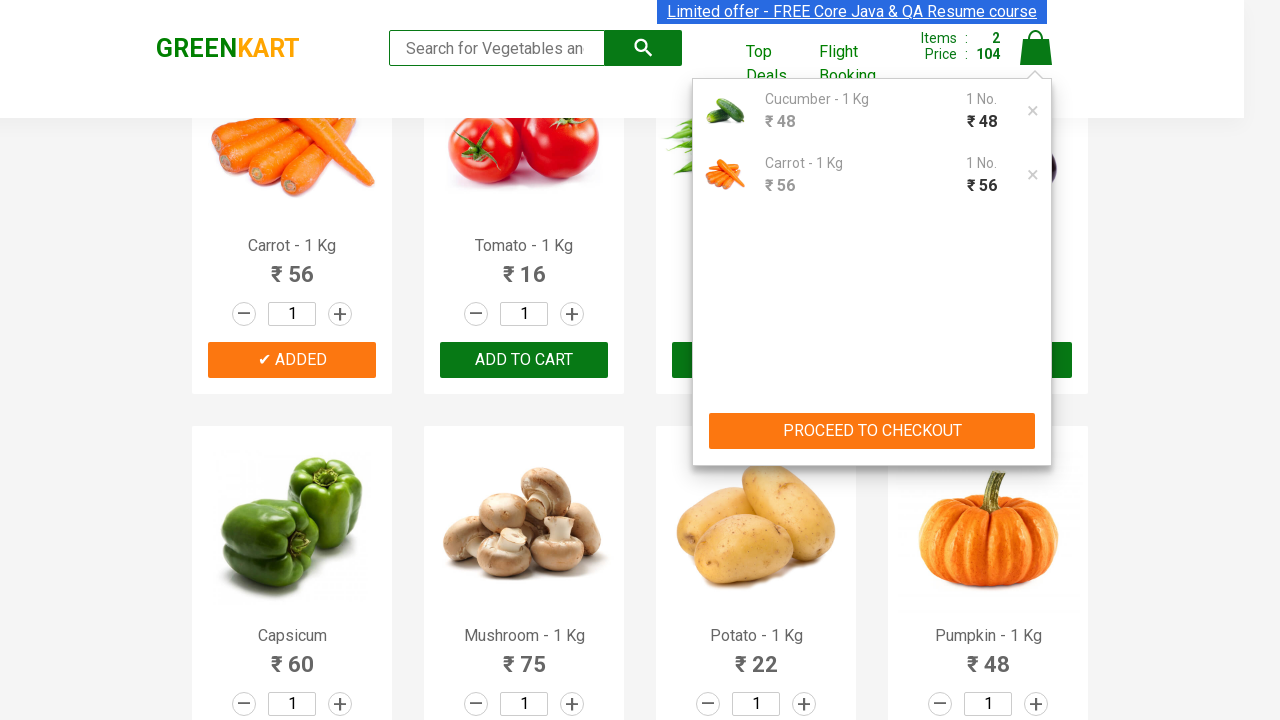

Clicked PROCEED TO CHECKOUT button at (872, 431) on xpath=//button[text()='PROCEED TO CHECKOUT']
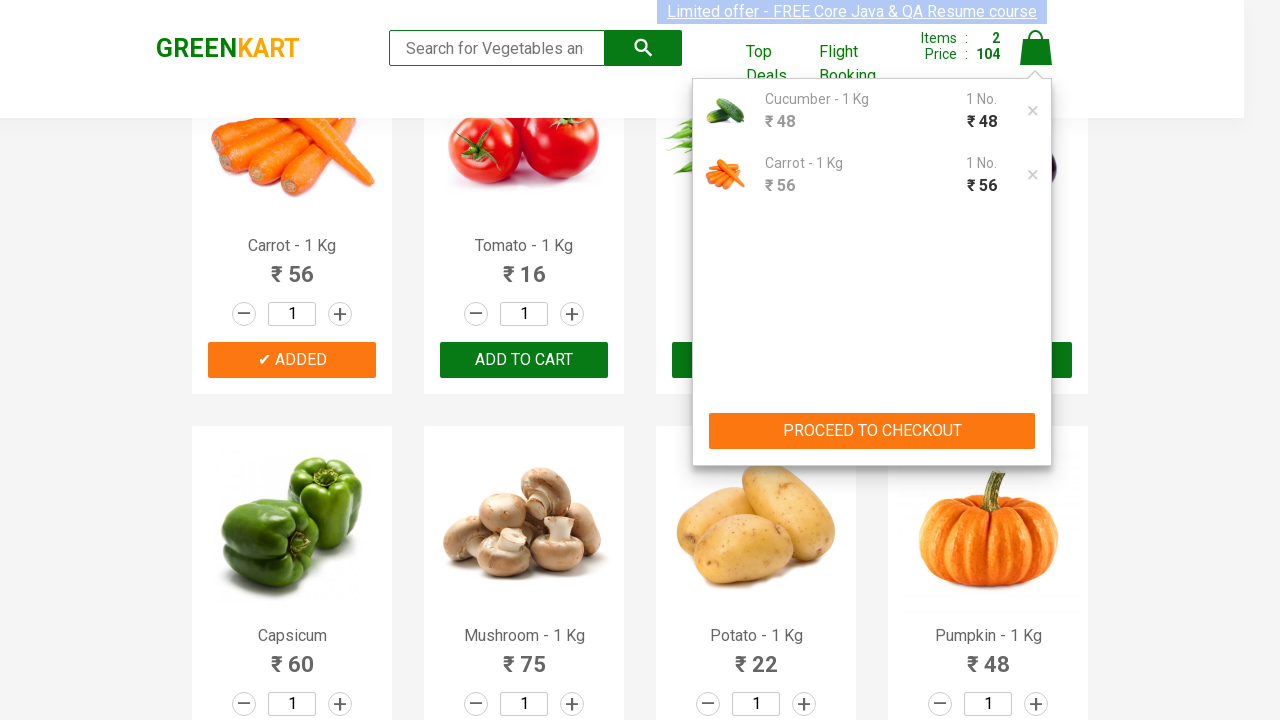

Entered promo code 'rahulshettyacademy' on input.promoCode
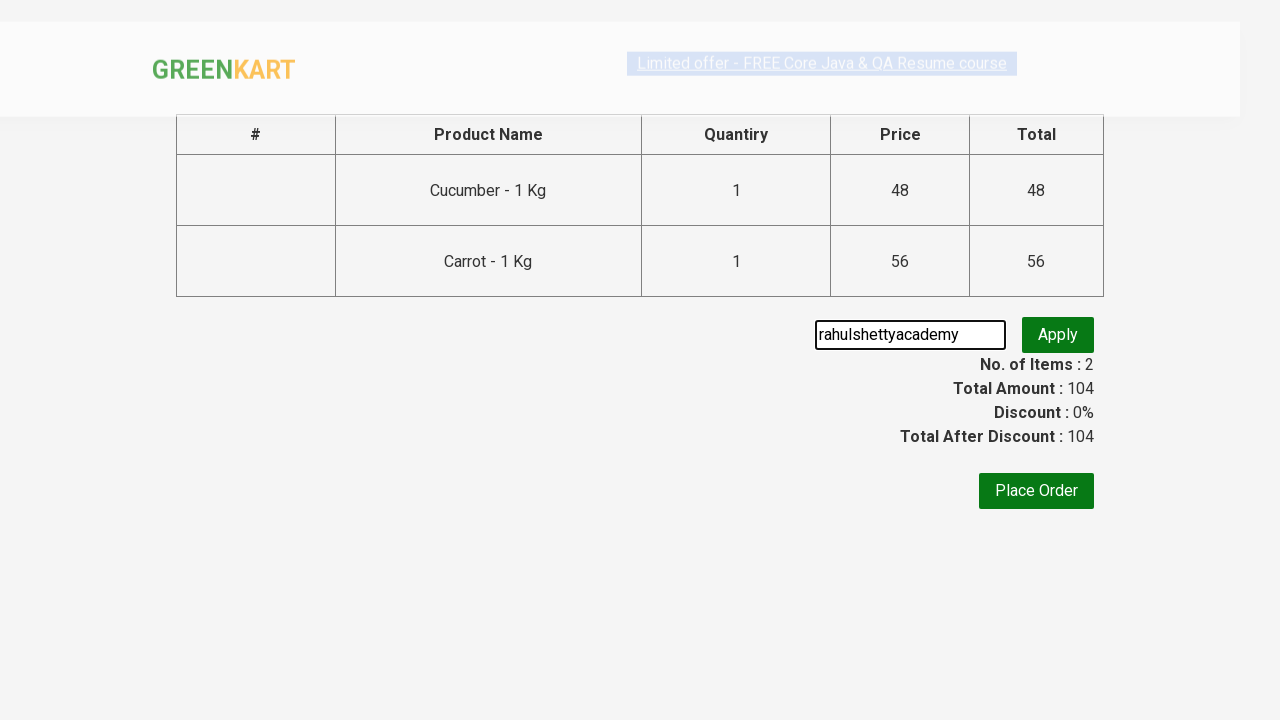

Clicked Apply button to apply promo code at (1058, 347) on xpath=//button[text()='Apply']
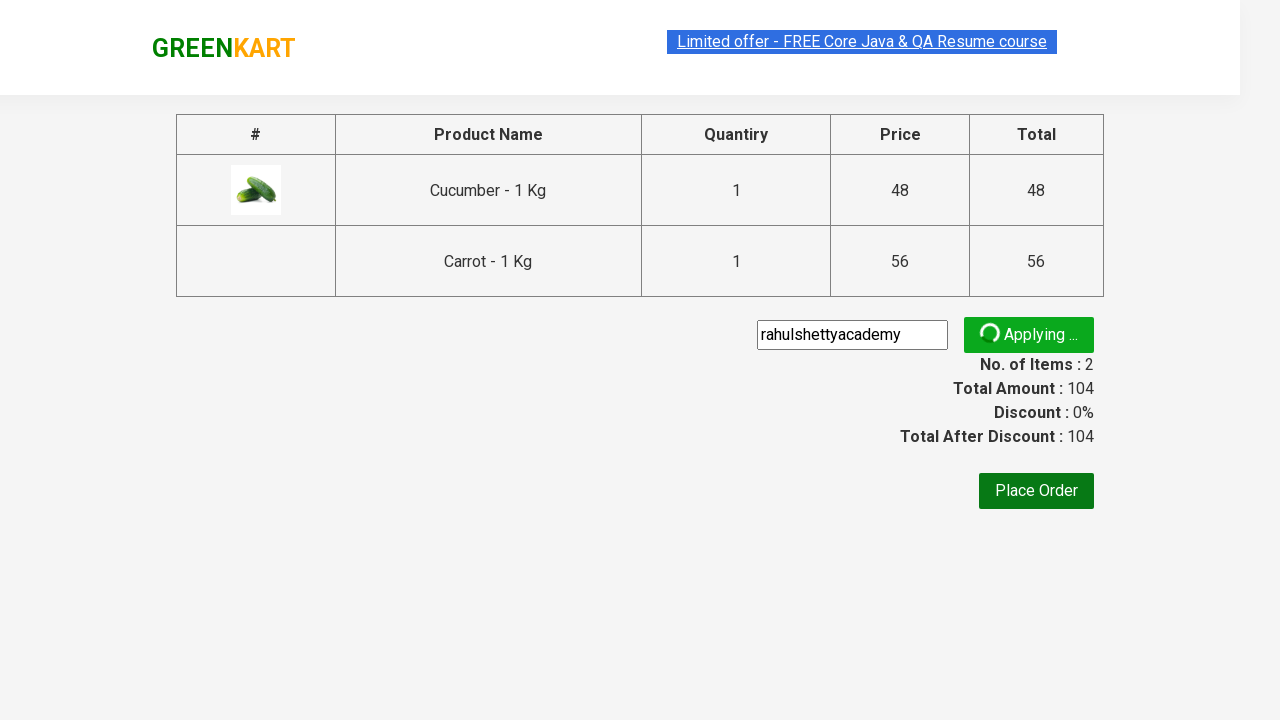

Promo code applied successfully - promo info displayed
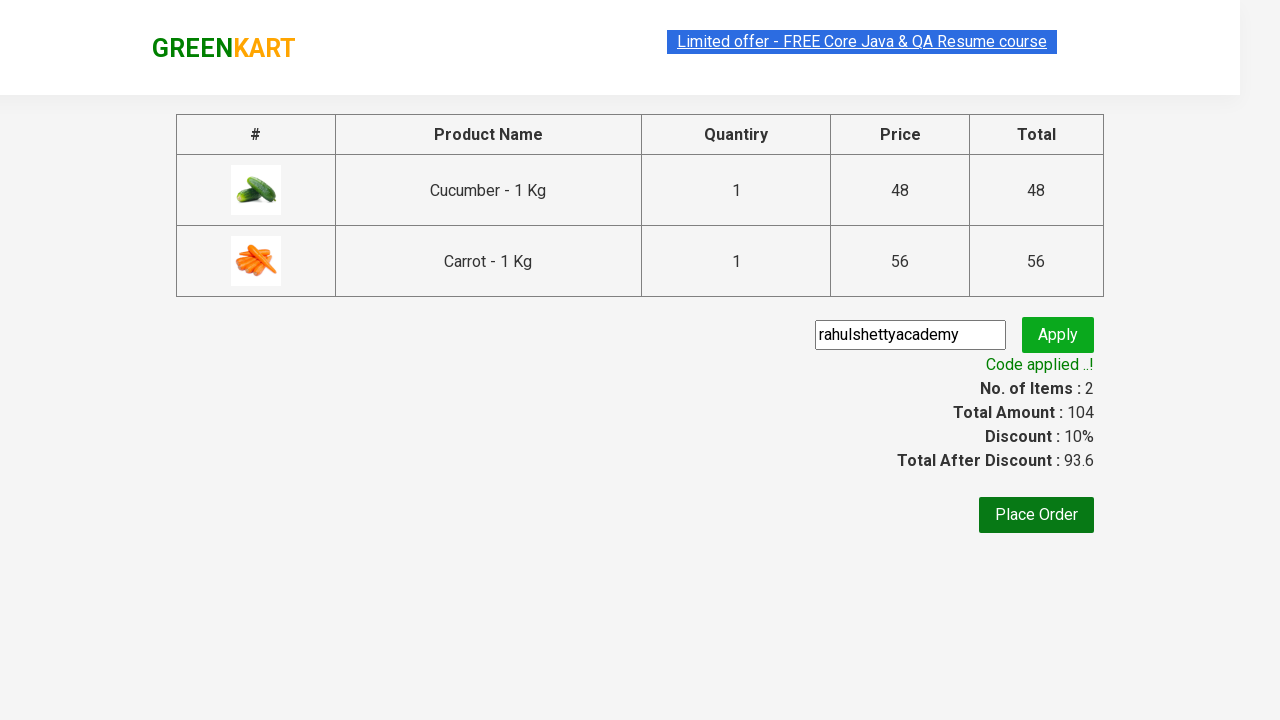

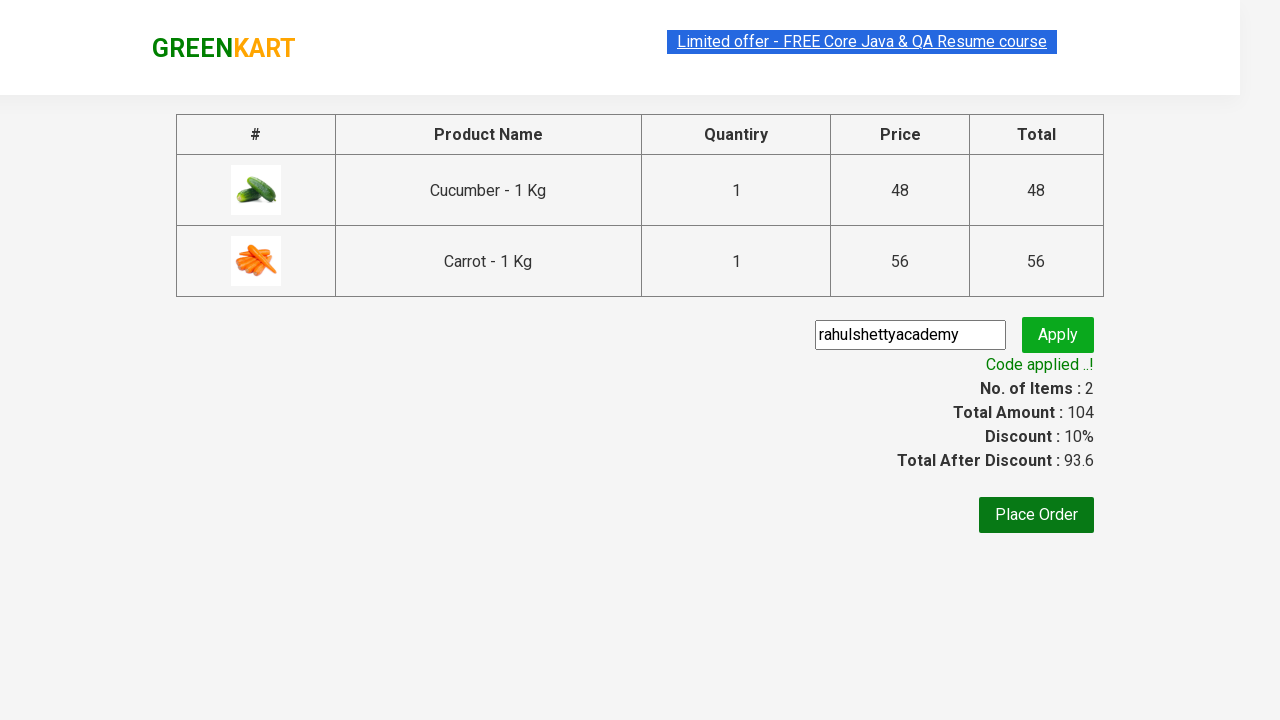